Automates braille translation by clicking dots to form braille cells, adding them, and then translating the braille pattern to text

Starting URL: https://abcbraille.com/braille

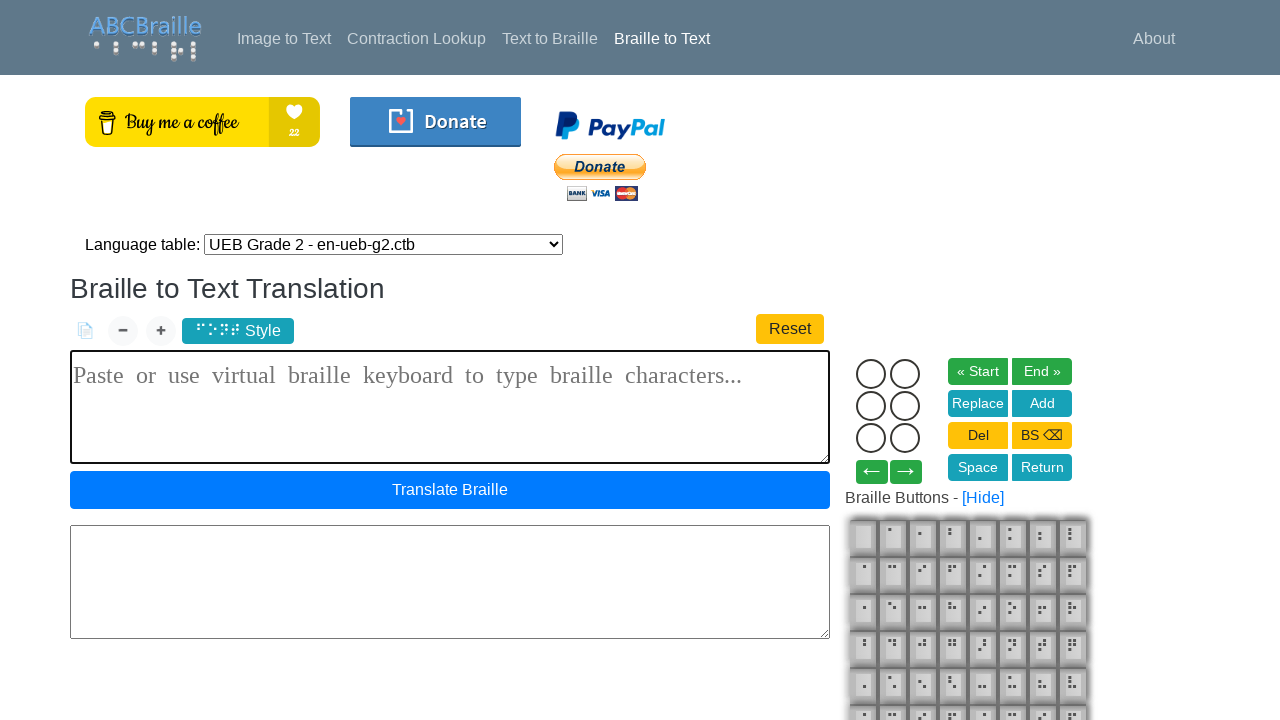

Clicked dot 1 in braille cell at (871, 374) on label.cell-dot[for="dot11"]
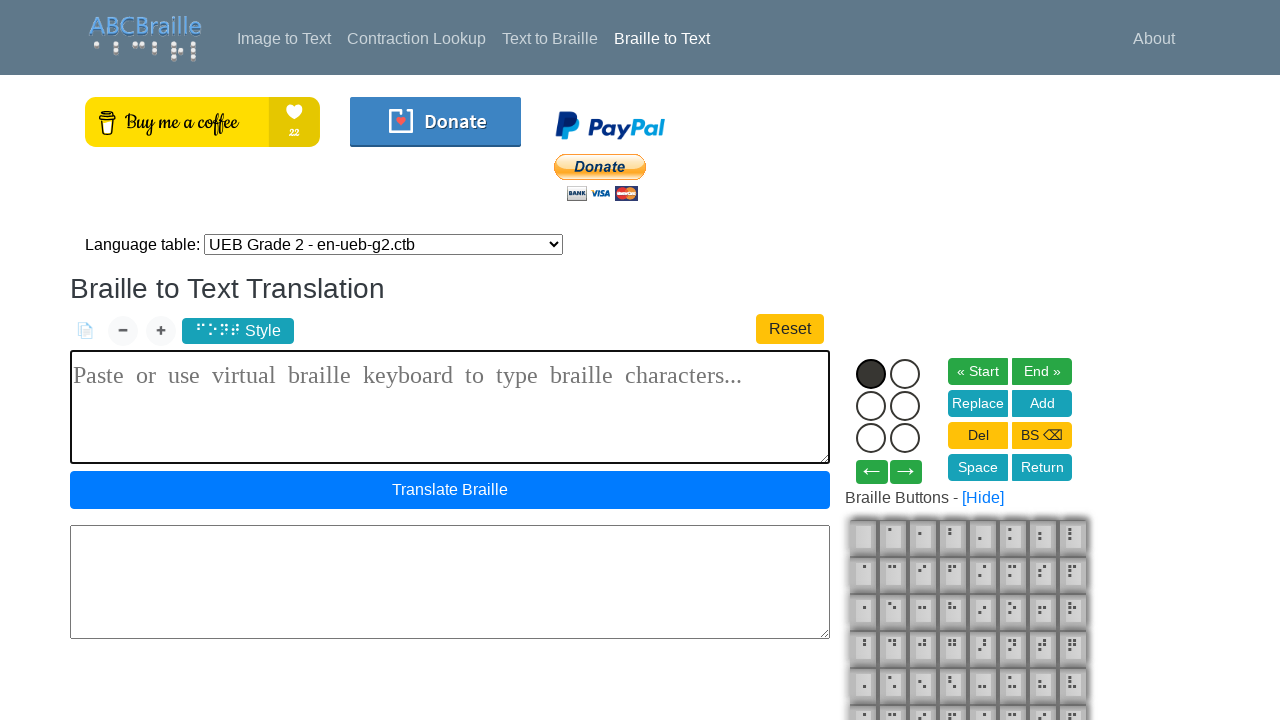

Clicked dot 2 in braille cell at (871, 406) on label.cell-dot[for="dot12"]
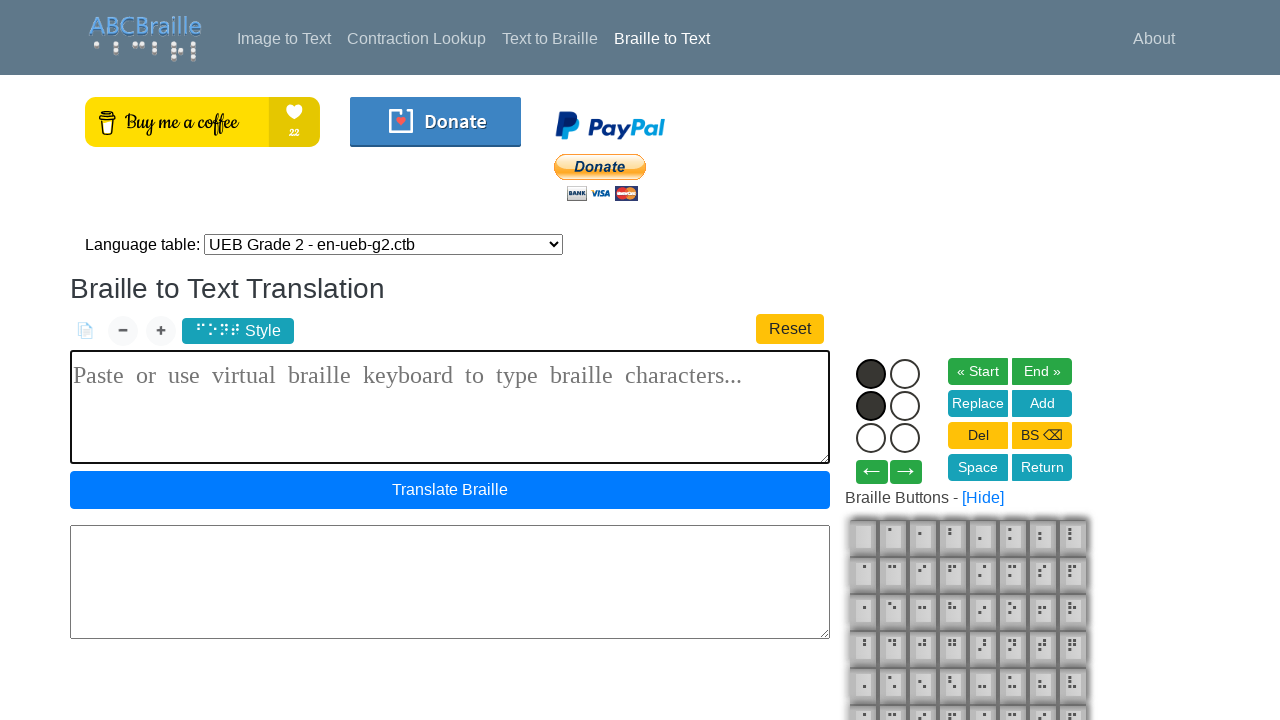

Clicked dot 3 in braille cell at (871, 438) on label.cell-dot[for="dot13"]
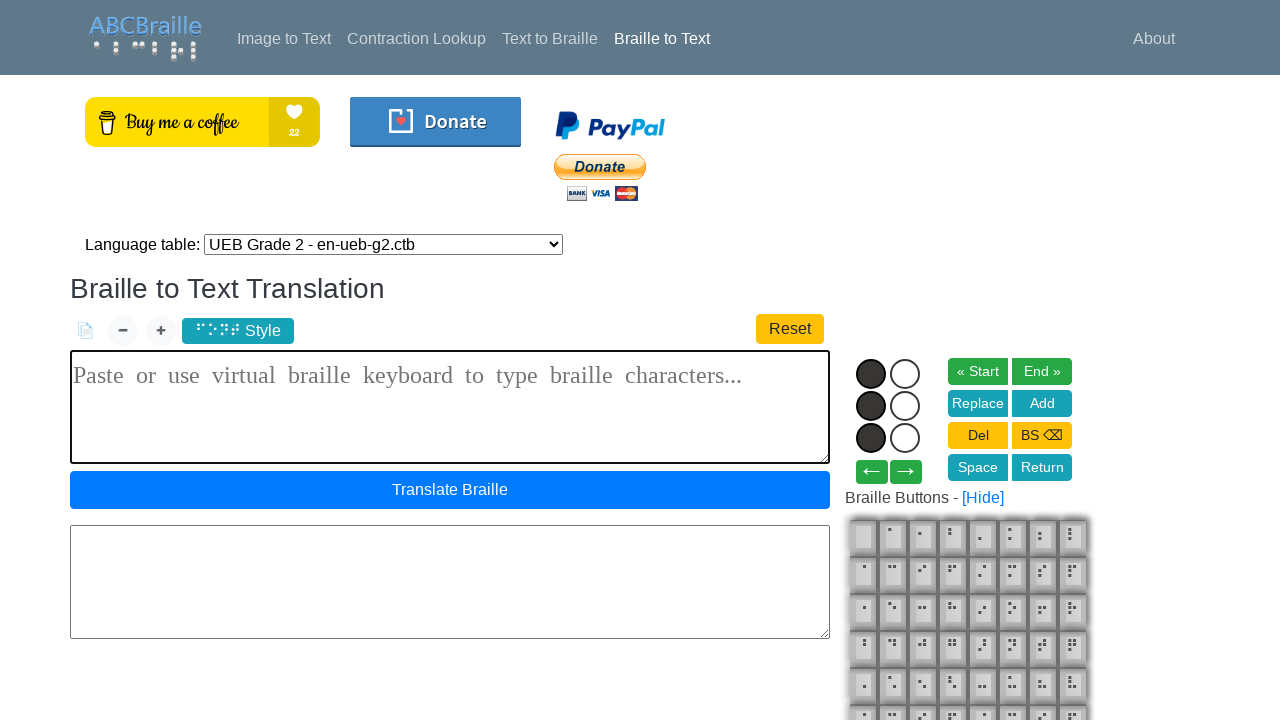

Clicked dot 5 in braille cell at (905, 406) on label.cell-dot[for="dot15"]
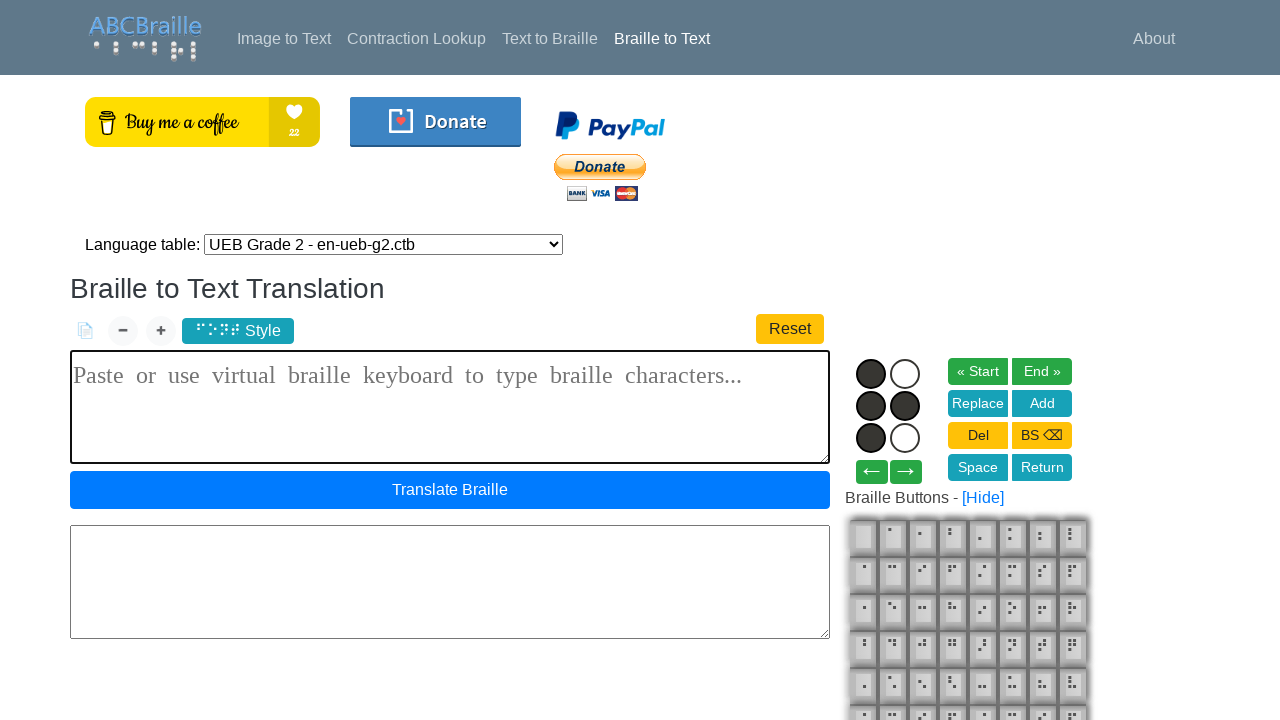

Clicked 'Add' button to add completed braille cell at (1042, 403) on #btn_add
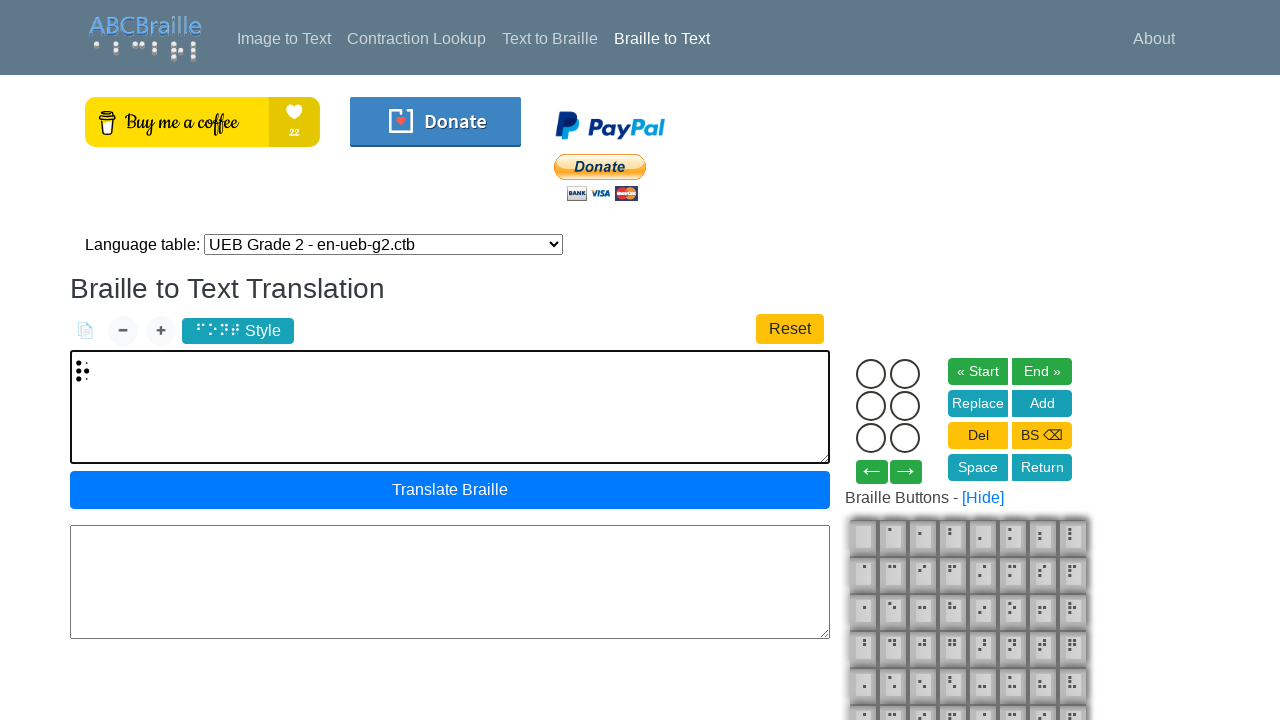

Clicked dot 1 in braille cell at (871, 374) on label.cell-dot[for="dot11"]
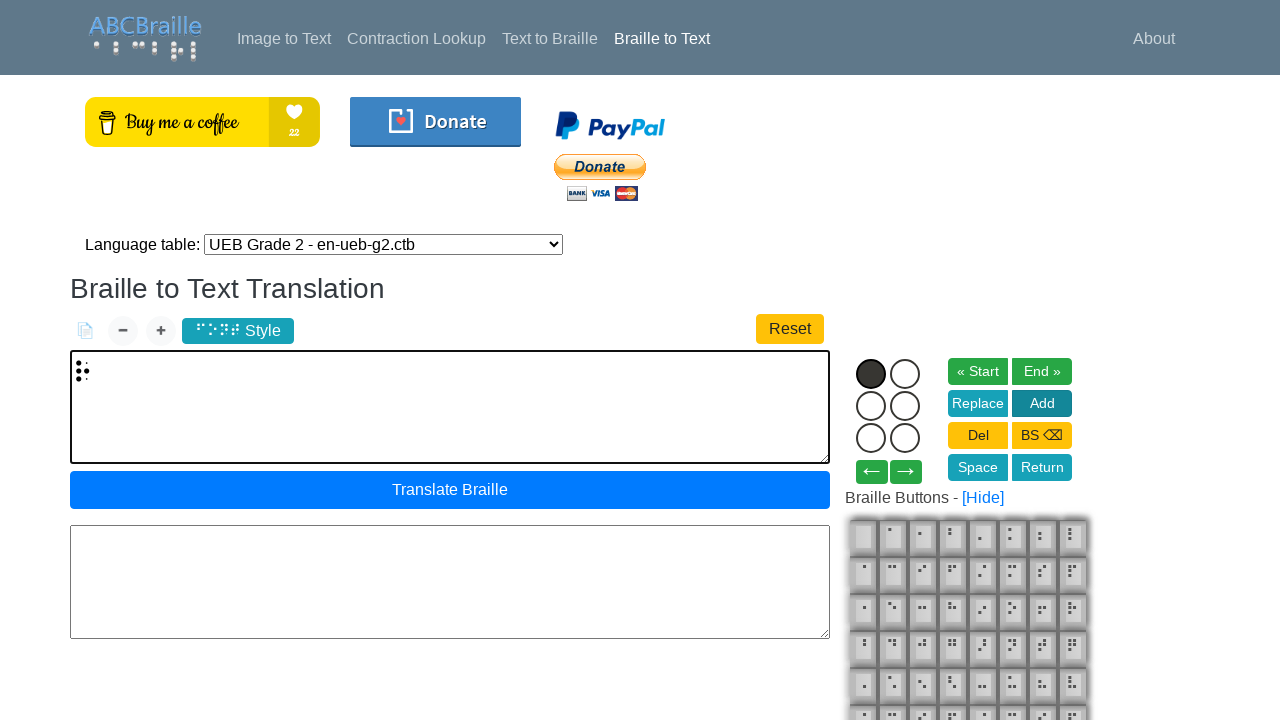

Clicked dot 5 in braille cell at (905, 406) on label.cell-dot[for="dot15"]
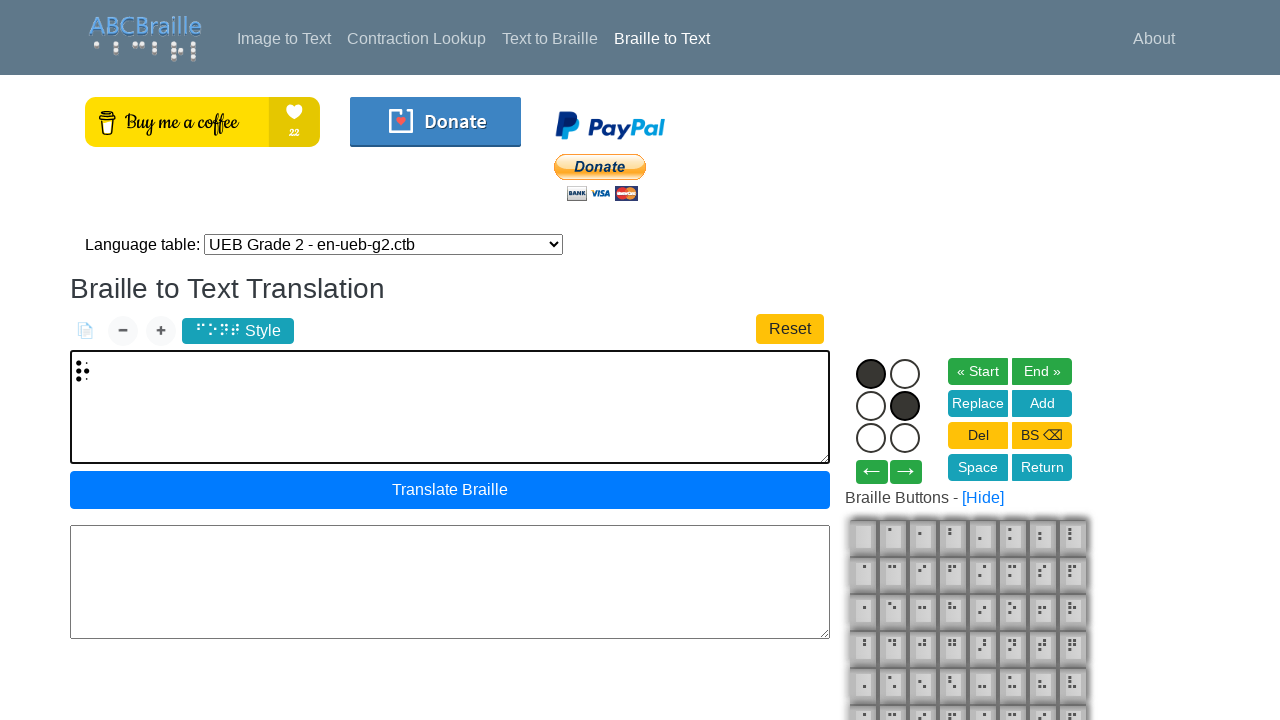

Clicked 'Add' button to add completed braille cell at (1042, 403) on #btn_add
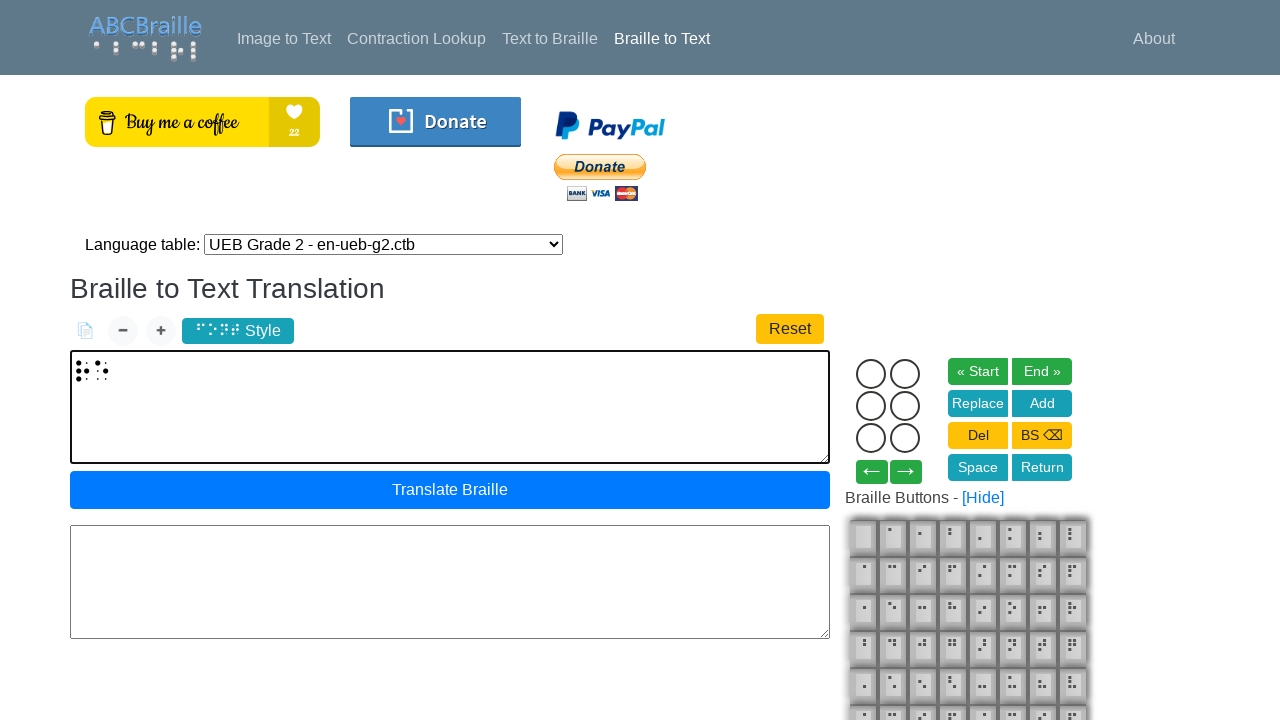

Clicked 'Add' button to add completed braille cell at (1042, 403) on #btn_add
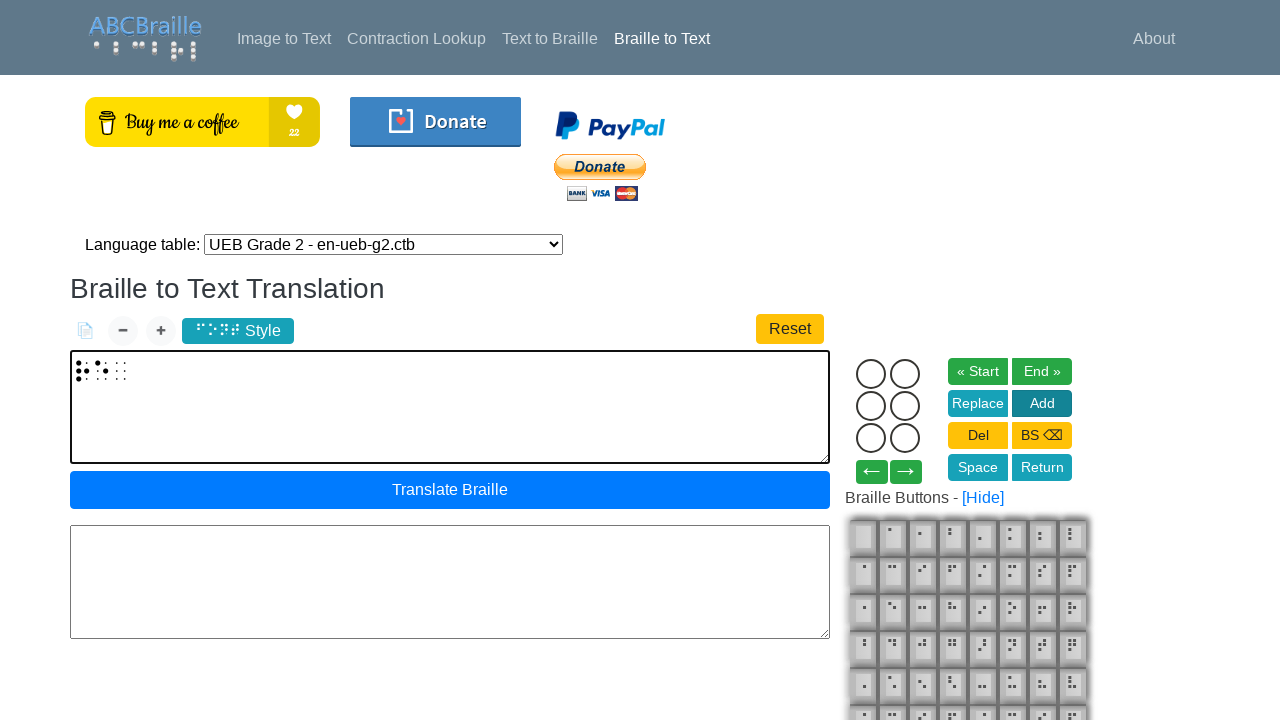

Clicked dot 1 in braille cell at (871, 374) on label.cell-dot[for="dot11"]
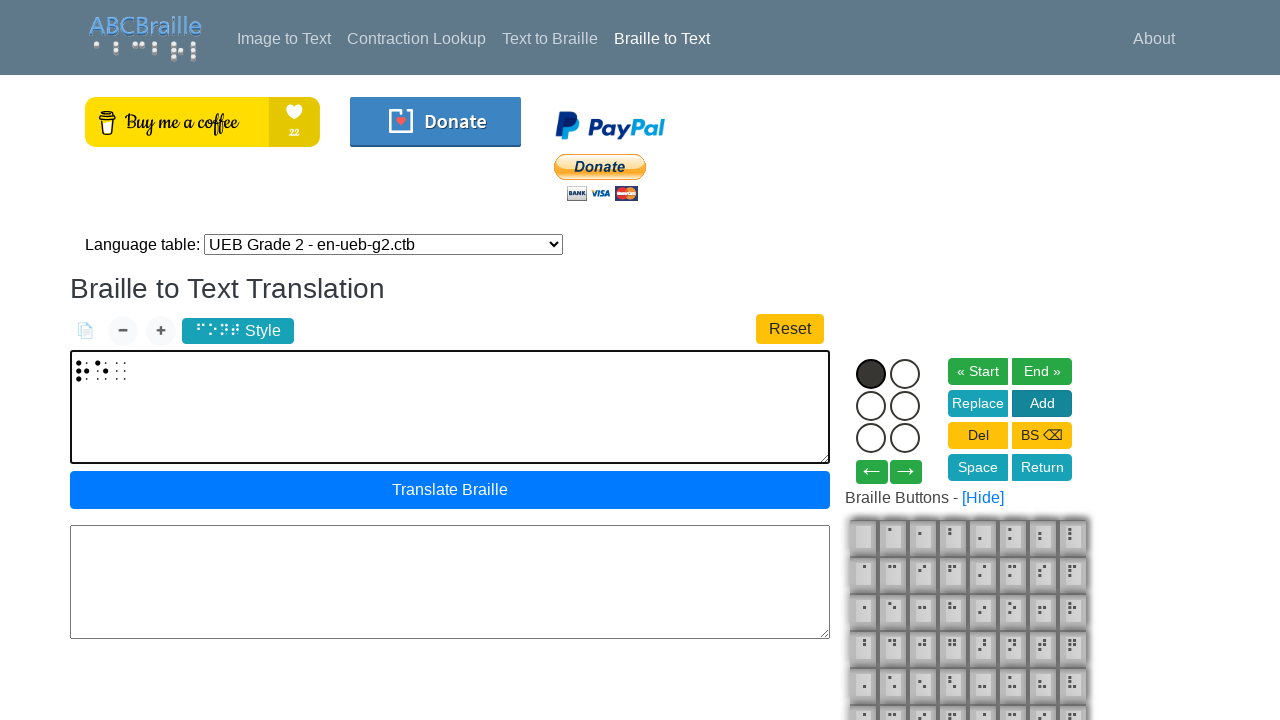

Clicked dot 2 in braille cell at (871, 406) on label.cell-dot[for="dot12"]
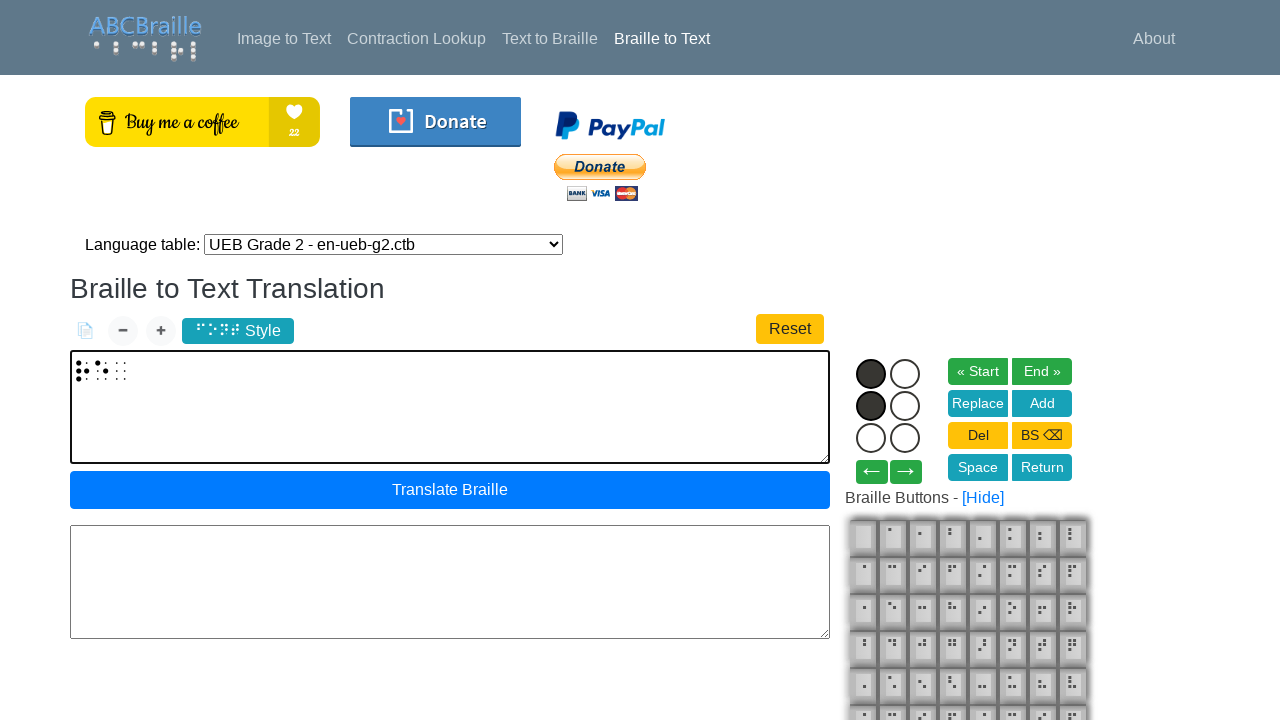

Clicked 'Add' button to add completed braille cell at (1042, 403) on #btn_add
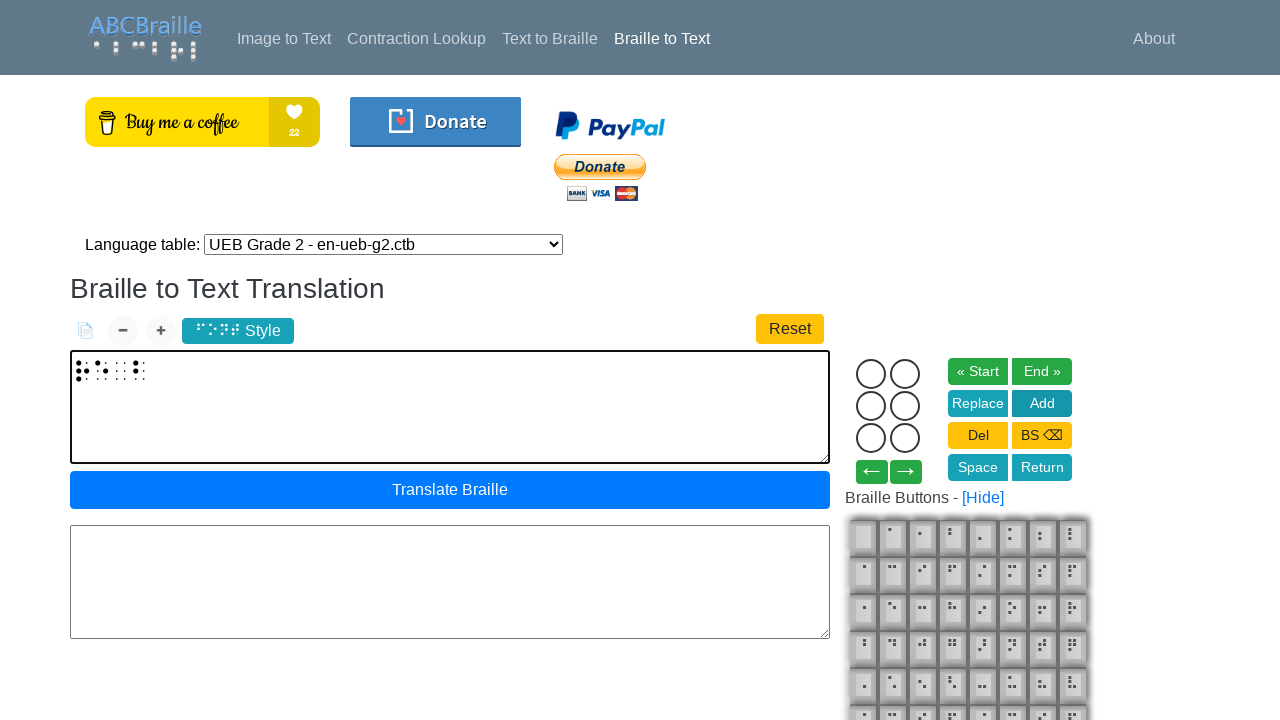

Clicked dot 1 in braille cell at (871, 374) on label.cell-dot[for="dot11"]
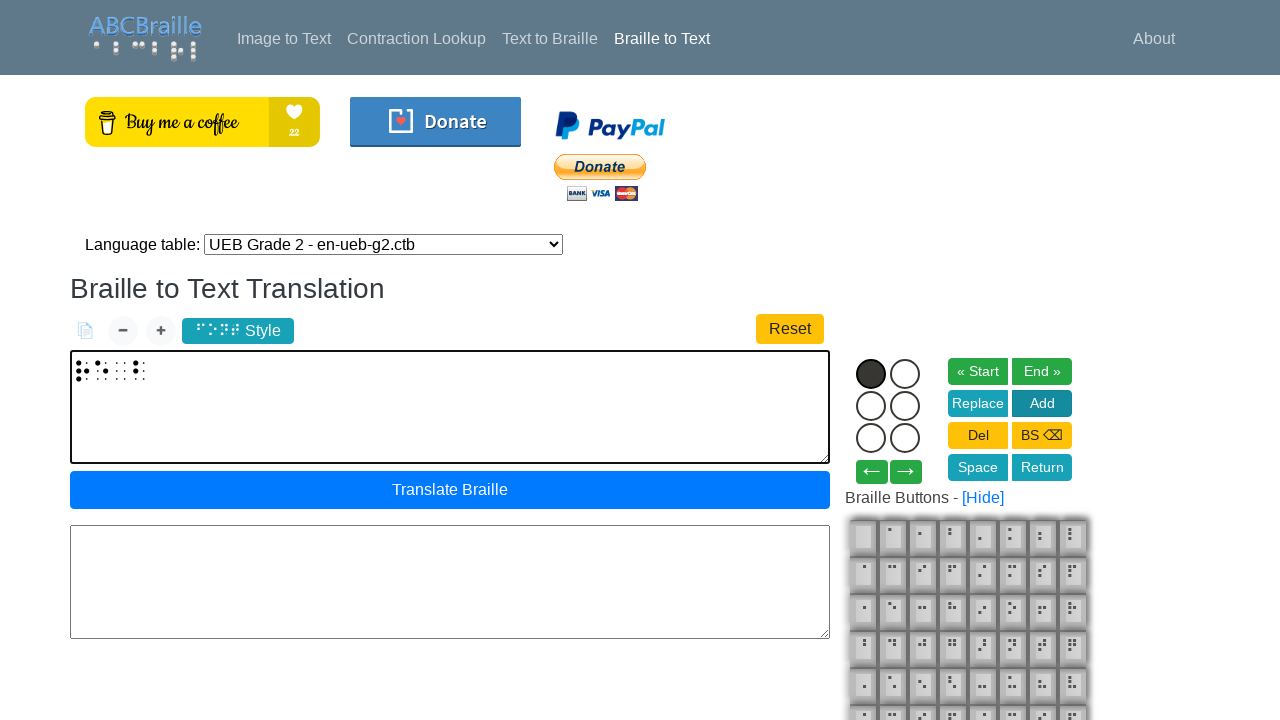

Clicked dot 5 in braille cell at (905, 406) on label.cell-dot[for="dot15"]
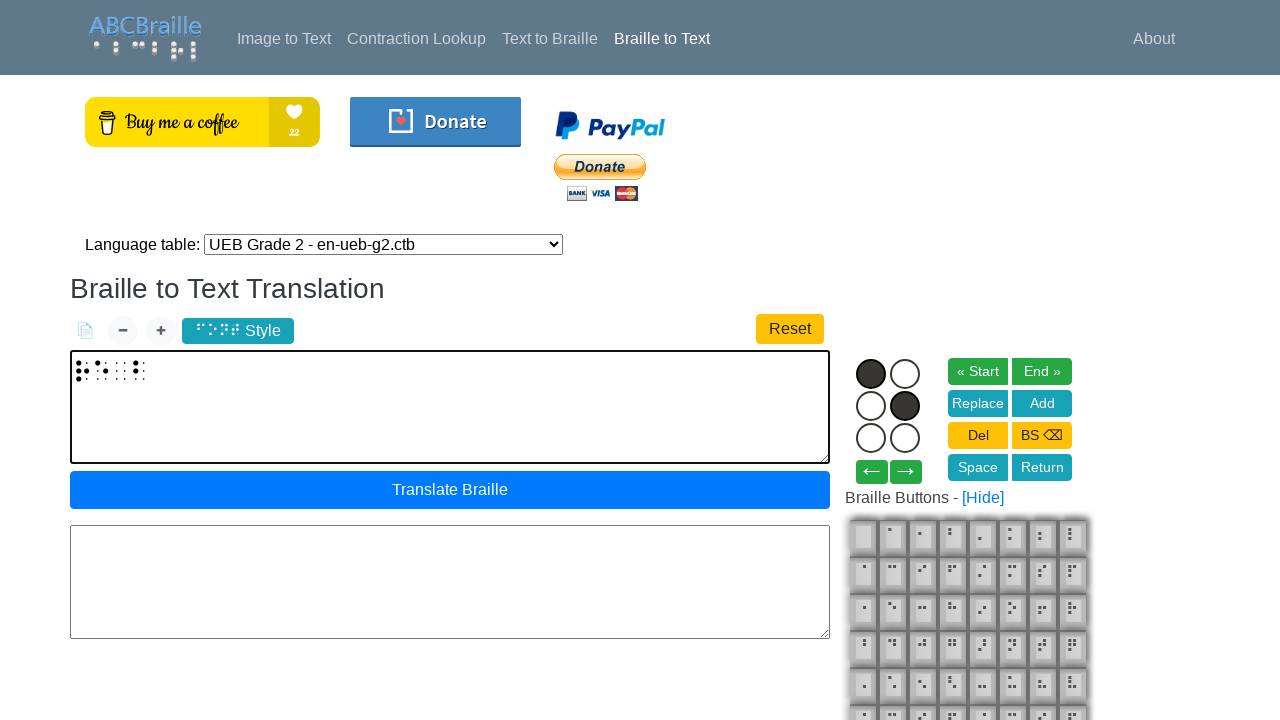

Clicked 'Add' button to add completed braille cell at (1042, 403) on #btn_add
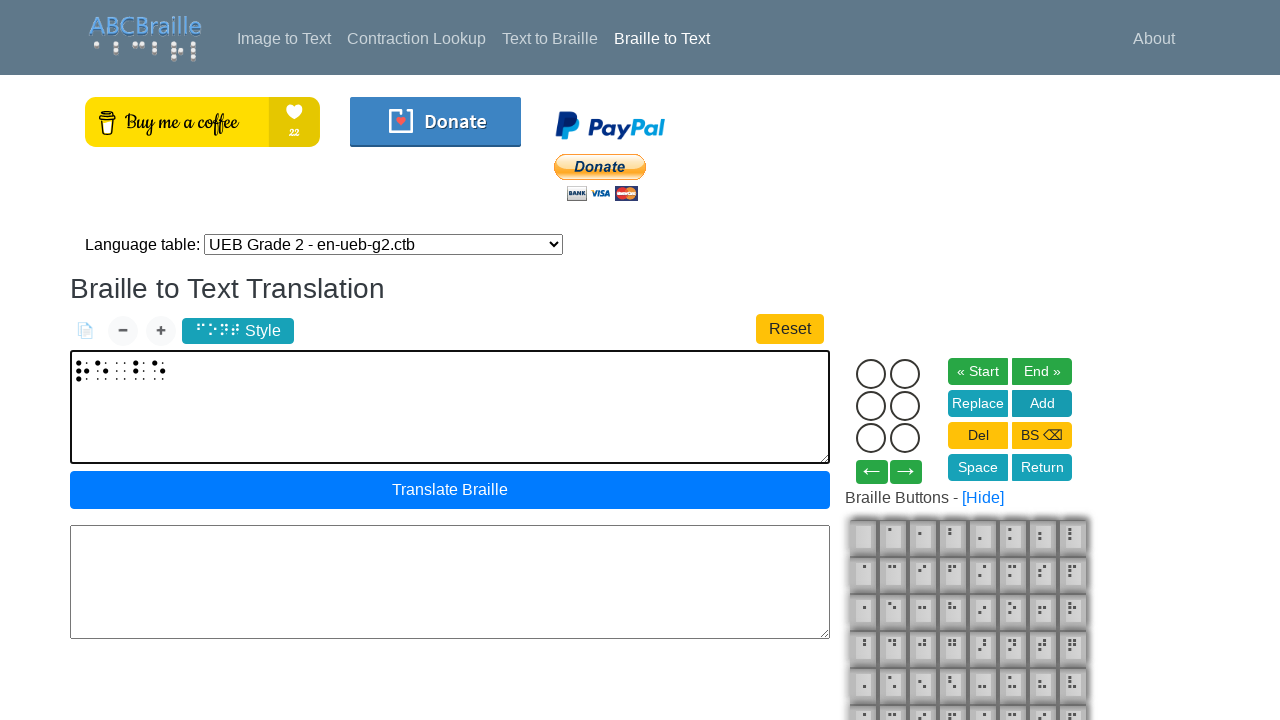

Clicked 'Add' button to add completed braille cell at (1042, 403) on #btn_add
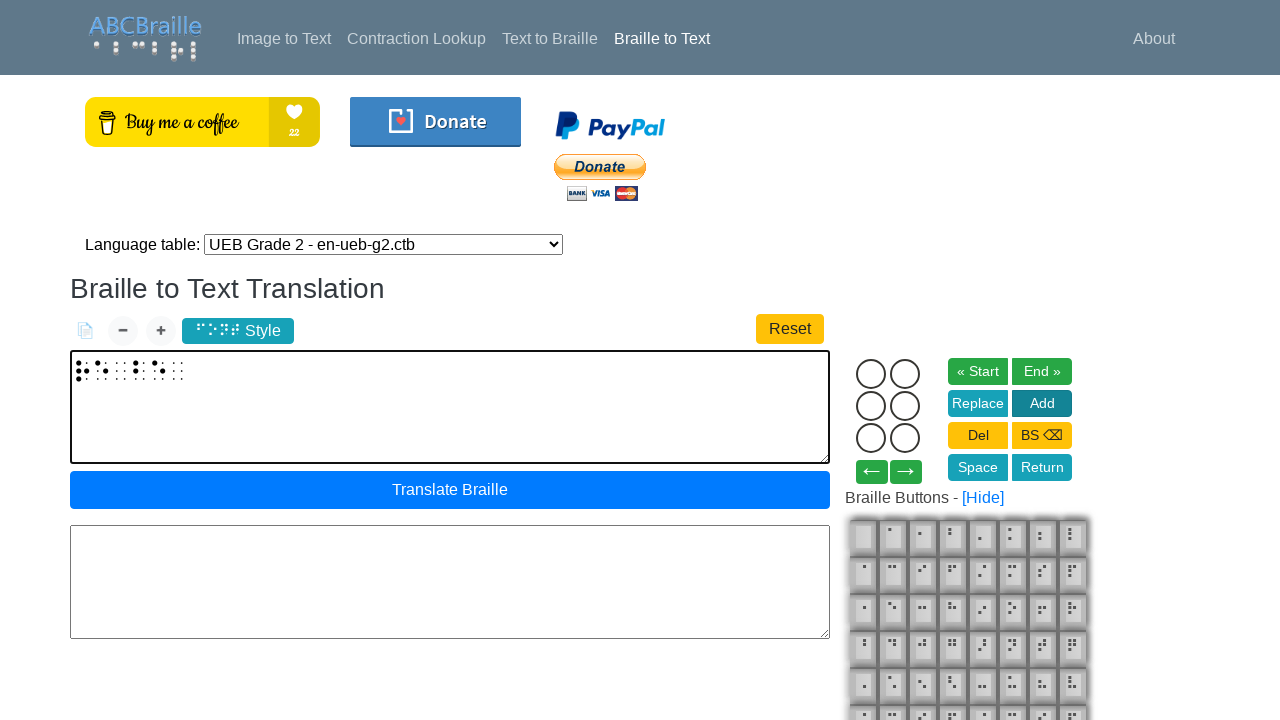

Clicked dot 1 in braille cell at (871, 374) on label.cell-dot[for="dot11"]
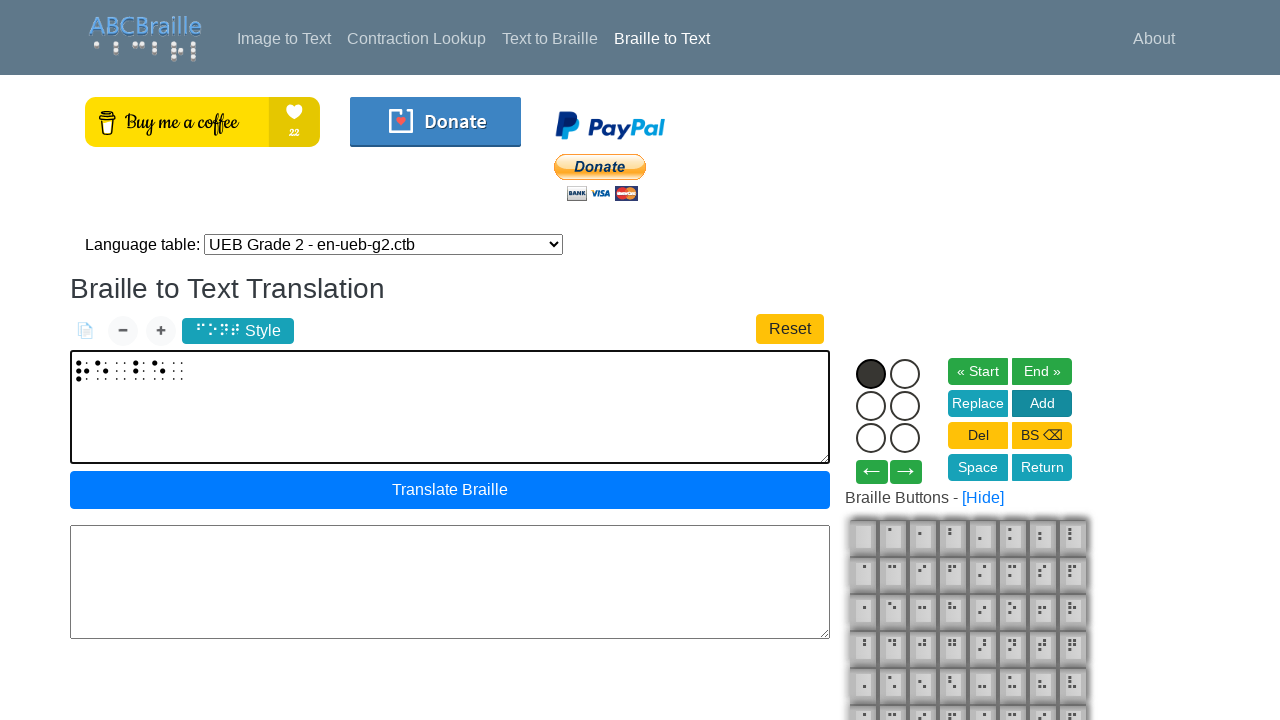

Clicked dot 2 in braille cell at (871, 406) on label.cell-dot[for="dot12"]
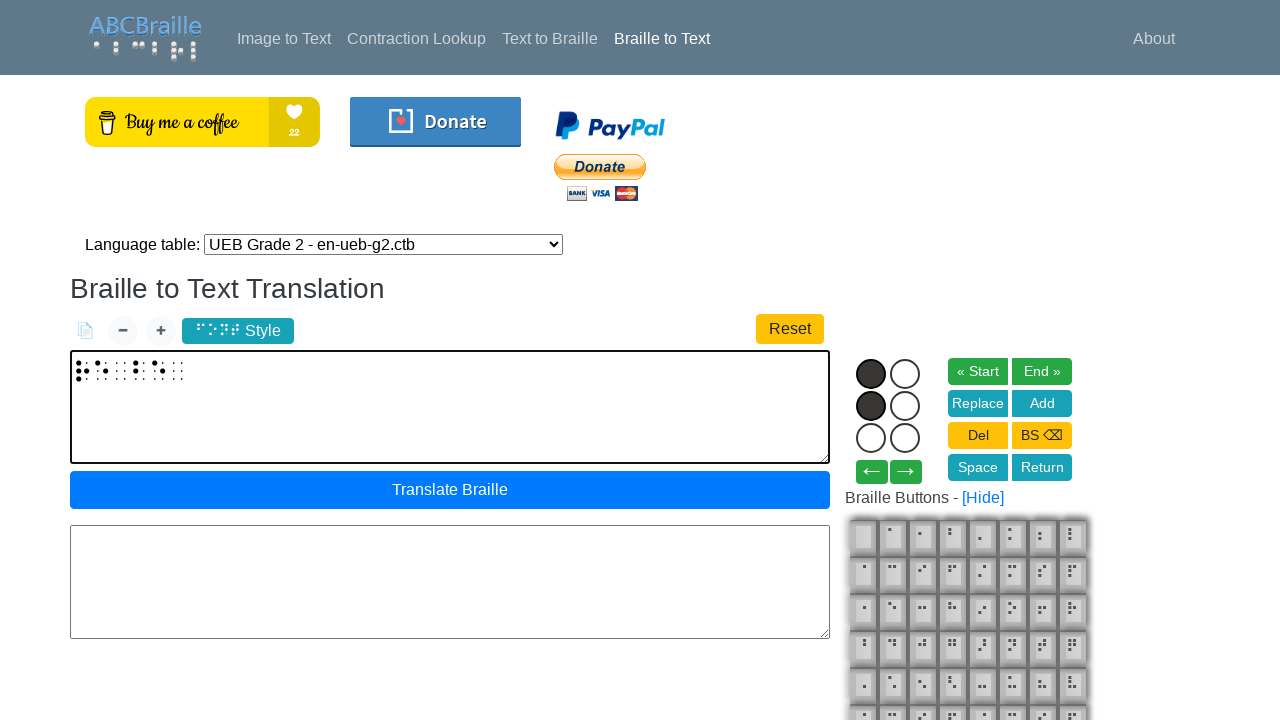

Clicked dot 3 in braille cell at (871, 438) on label.cell-dot[for="dot13"]
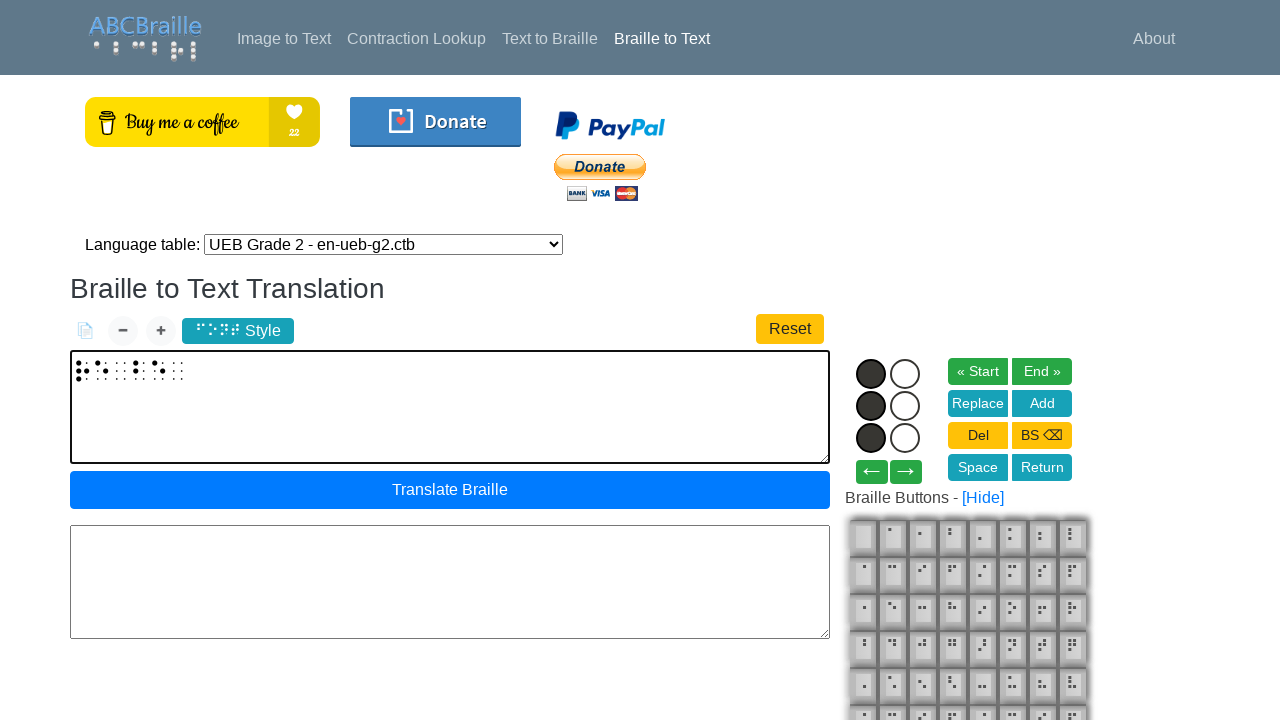

Clicked 'Add' button to add completed braille cell at (1042, 403) on #btn_add
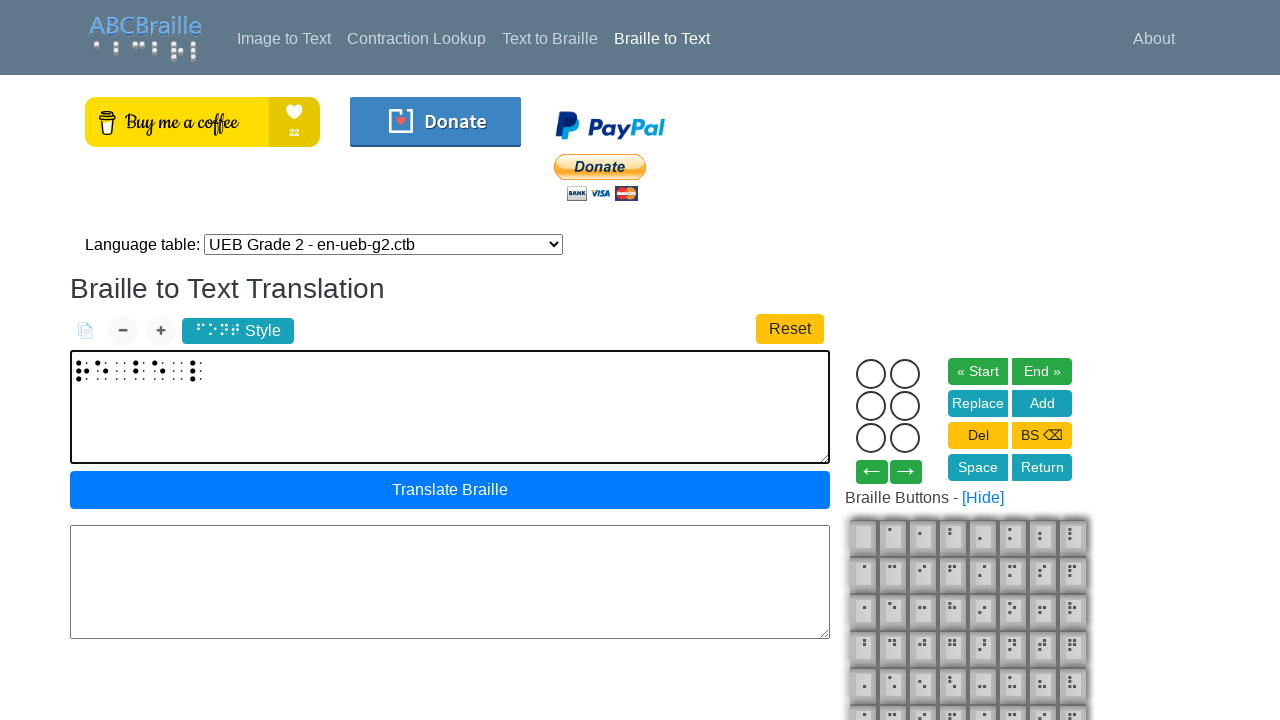

Clicked dot 2 in braille cell at (871, 406) on label.cell-dot[for="dot12"]
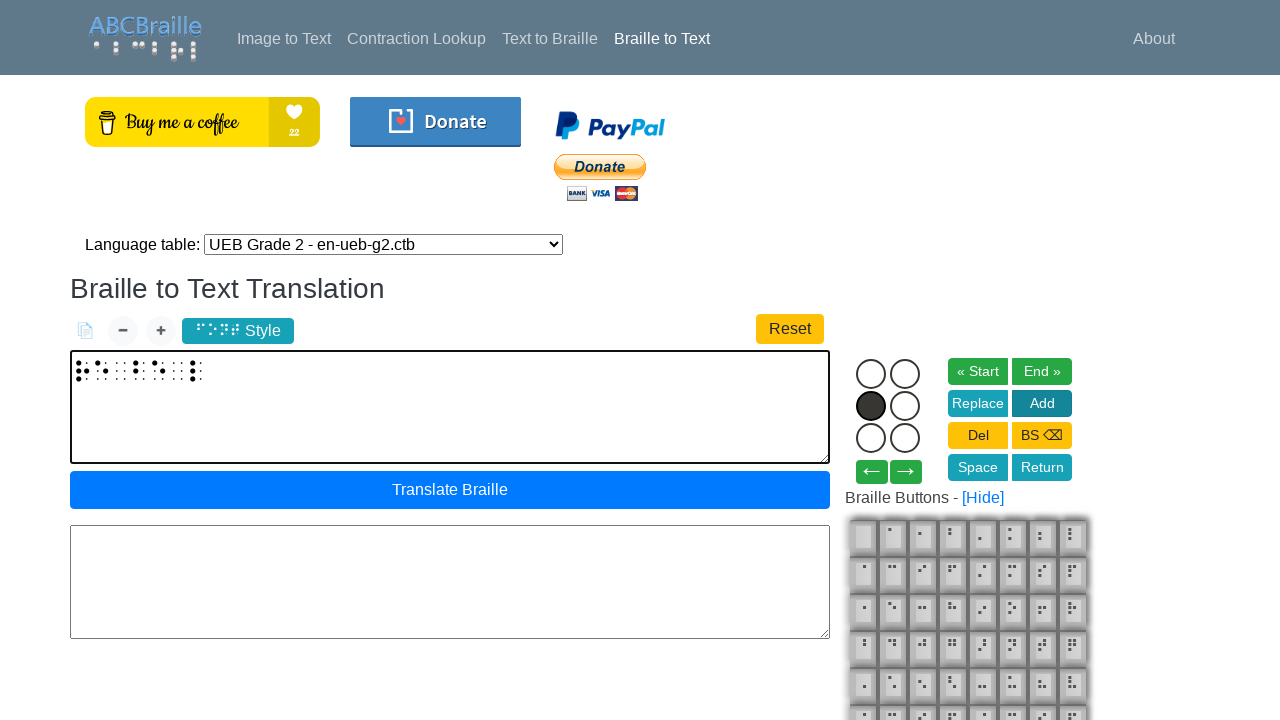

Clicked dot 4 in braille cell at (905, 374) on label.cell-dot[for="dot14"]
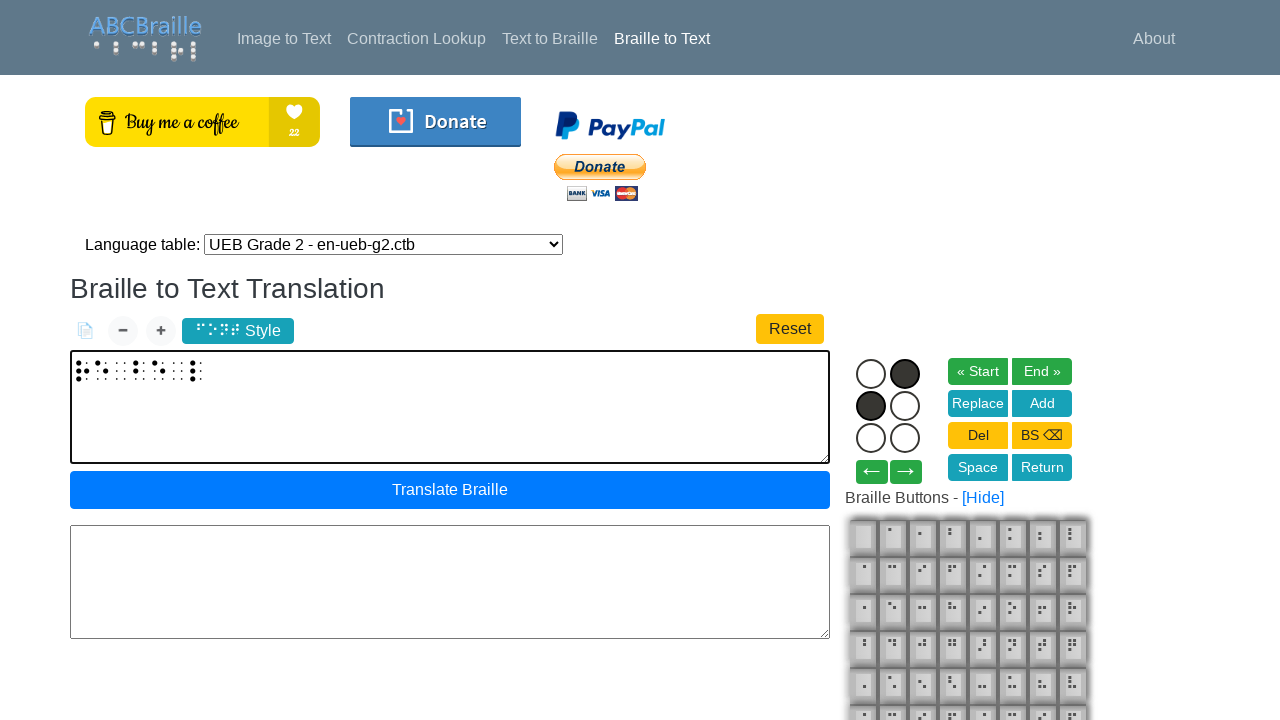

Clicked 'Add' button to add completed braille cell at (1042, 403) on #btn_add
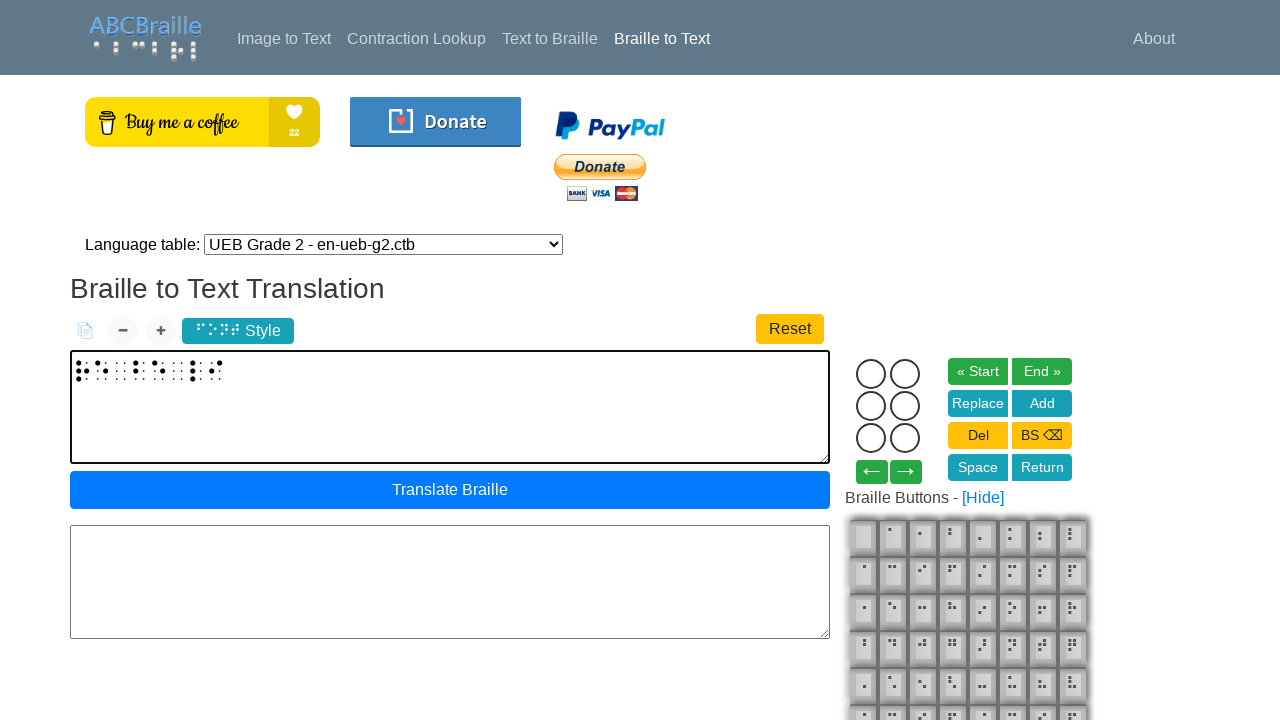

Clicked dot 1 in braille cell at (871, 374) on label.cell-dot[for="dot11"]
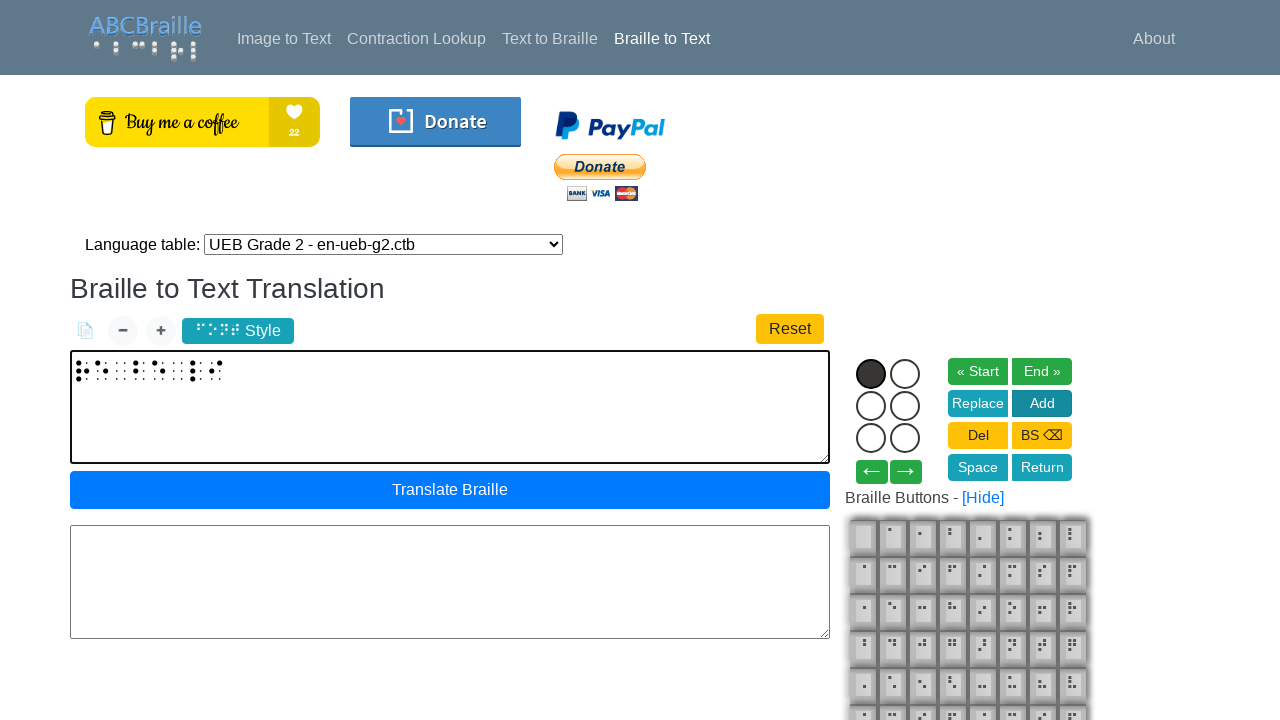

Clicked dot 2 in braille cell at (871, 406) on label.cell-dot[for="dot12"]
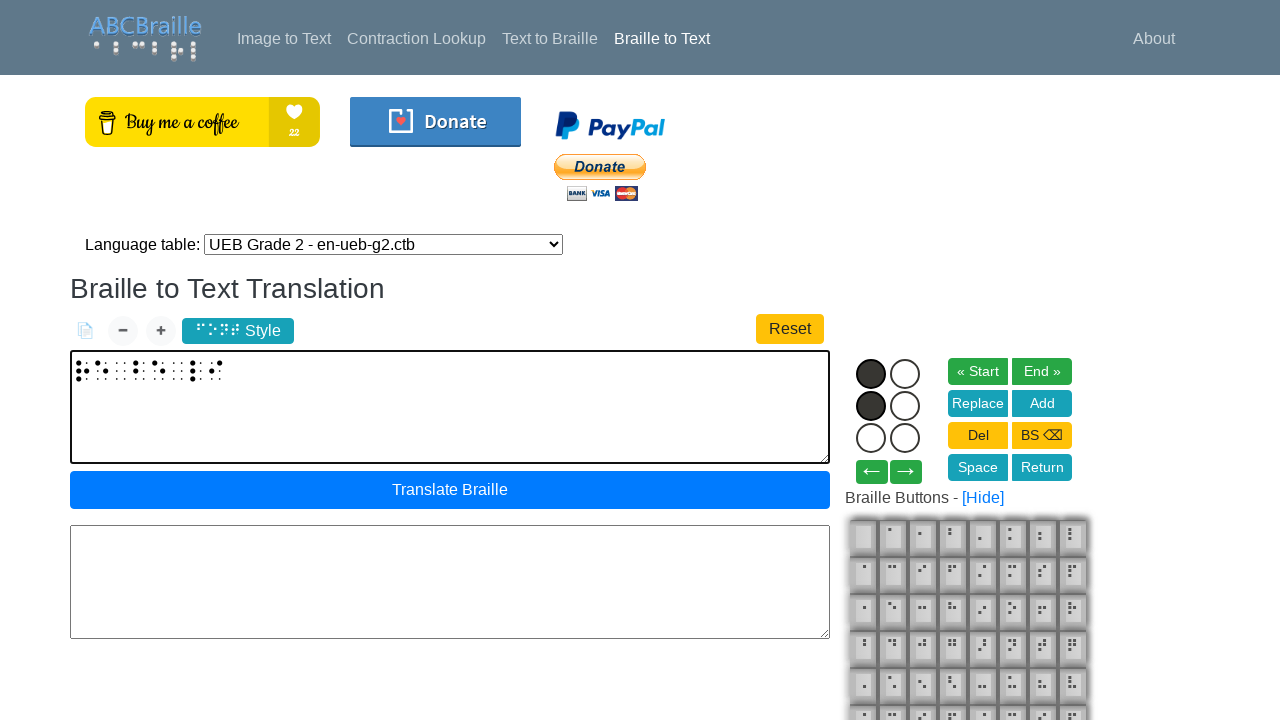

Clicked dot 4 in braille cell at (905, 374) on label.cell-dot[for="dot14"]
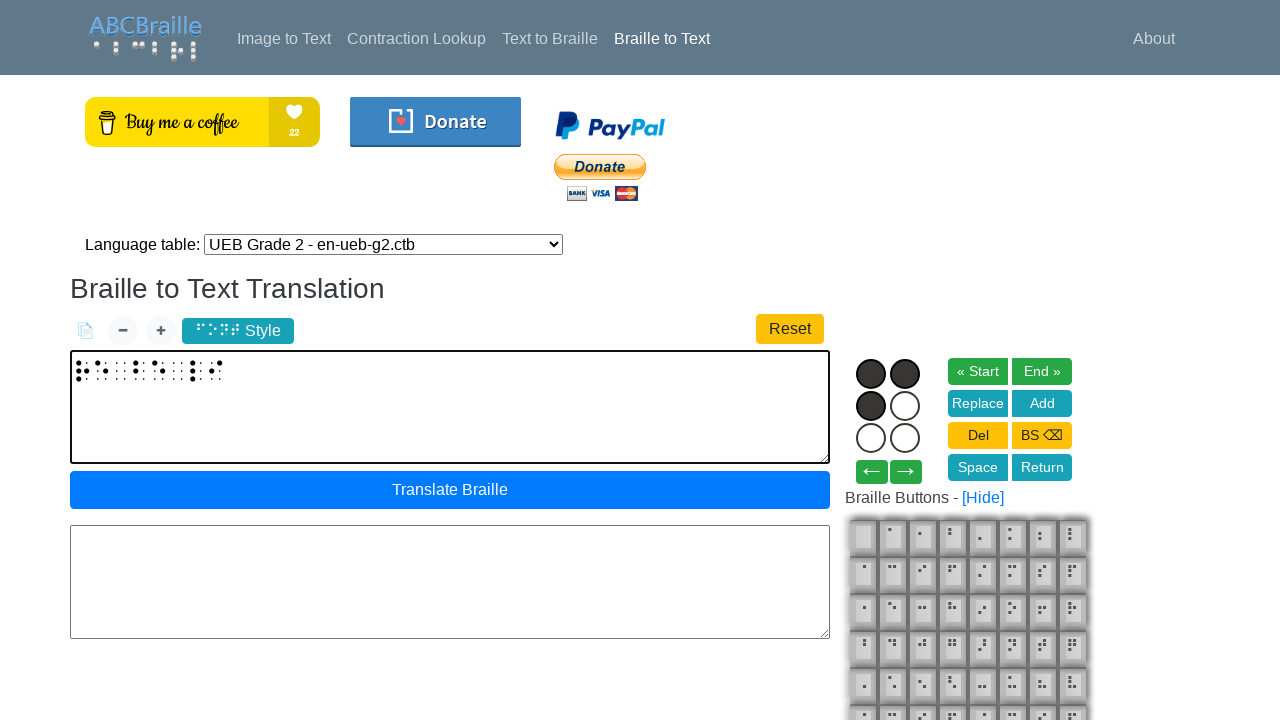

Clicked dot 5 in braille cell at (905, 406) on label.cell-dot[for="dot15"]
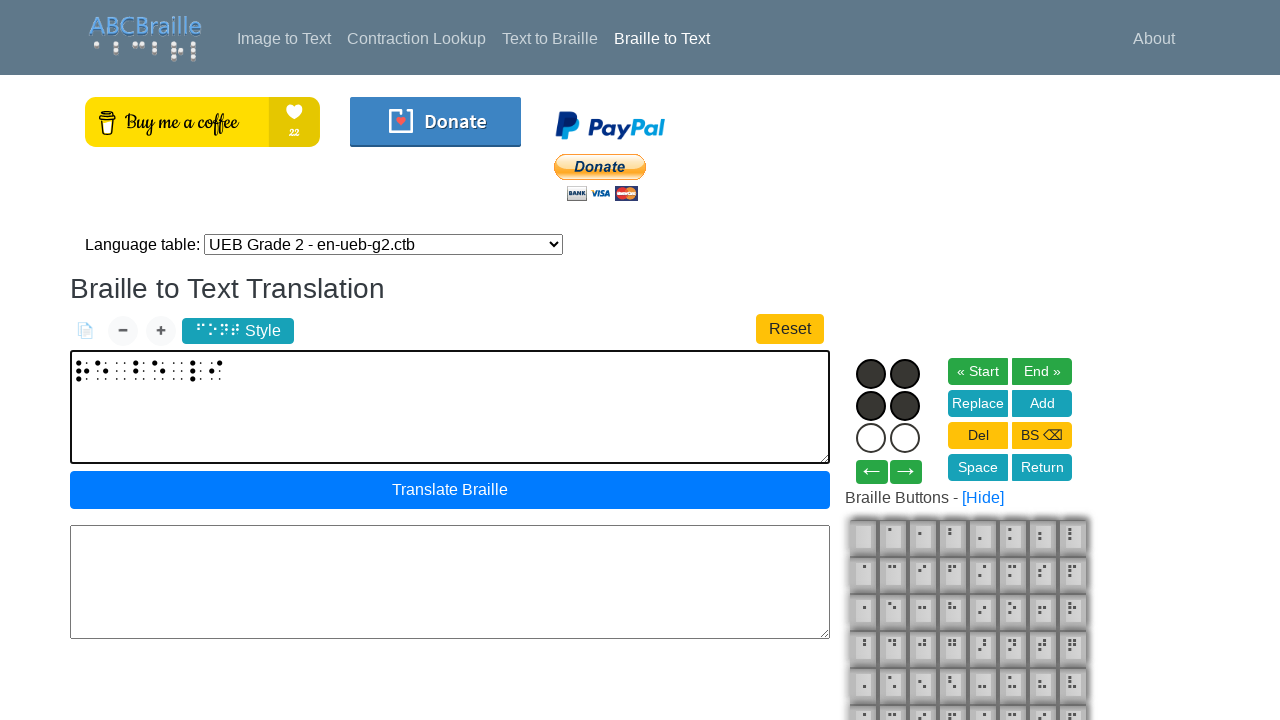

Clicked 'Add' button to add completed braille cell at (1042, 403) on #btn_add
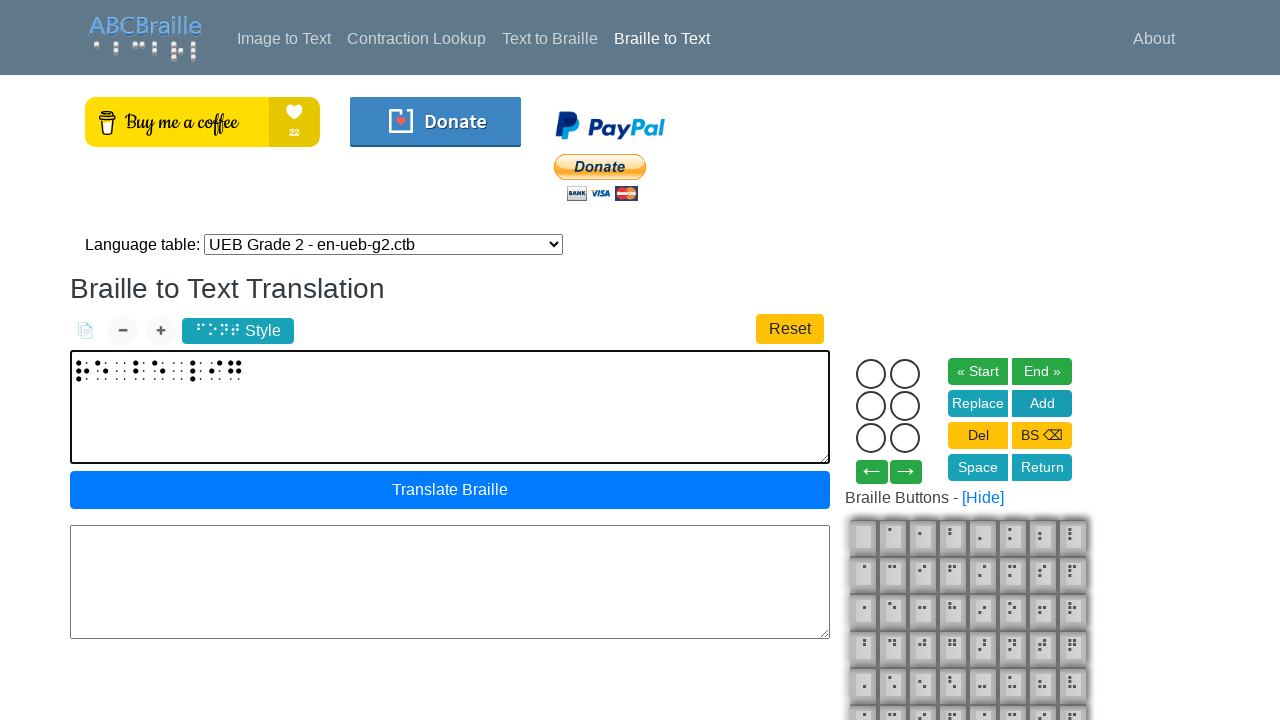

Clicked dot 1 in braille cell at (871, 374) on label.cell-dot[for="dot11"]
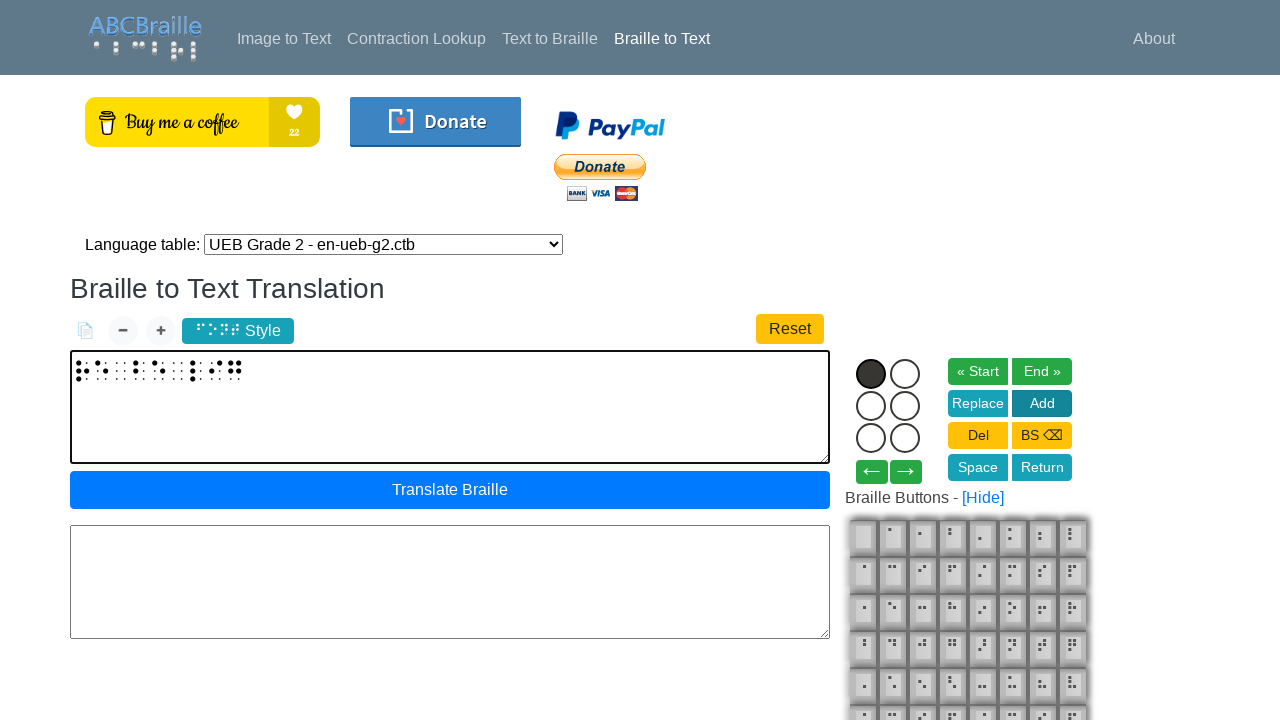

Clicked dot 2 in braille cell at (871, 406) on label.cell-dot[for="dot12"]
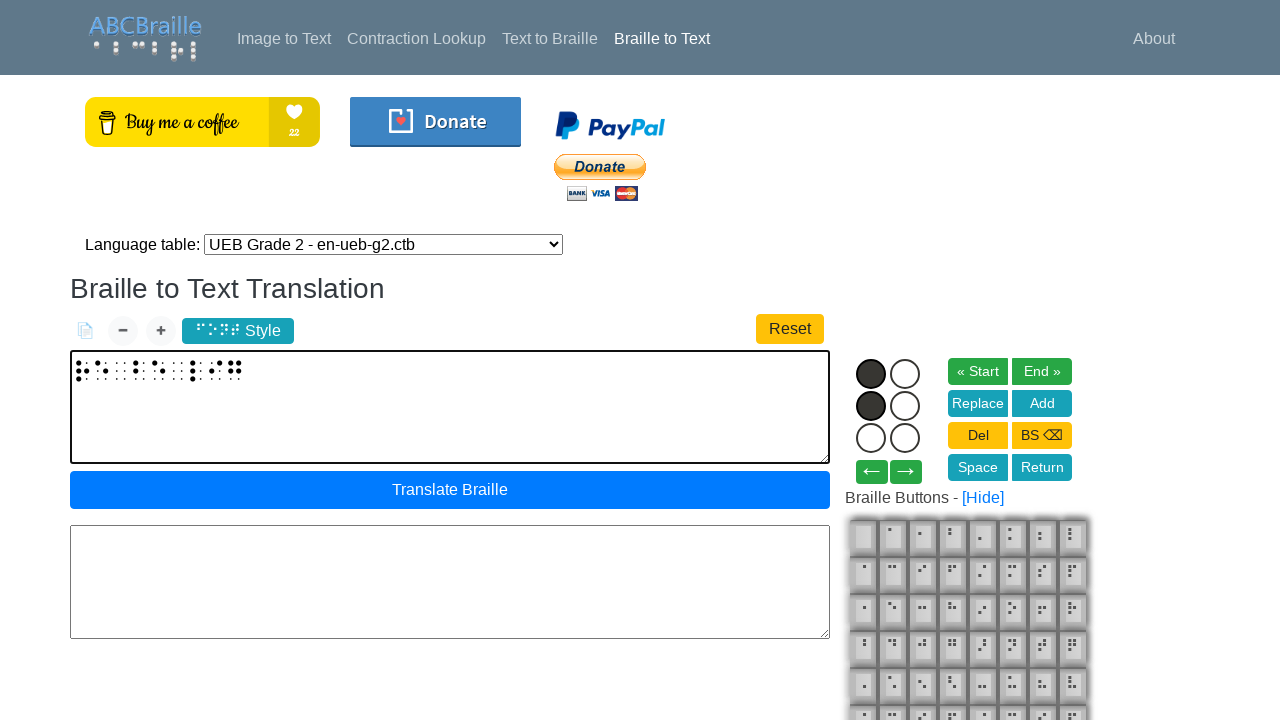

Clicked dot 5 in braille cell at (905, 406) on label.cell-dot[for="dot15"]
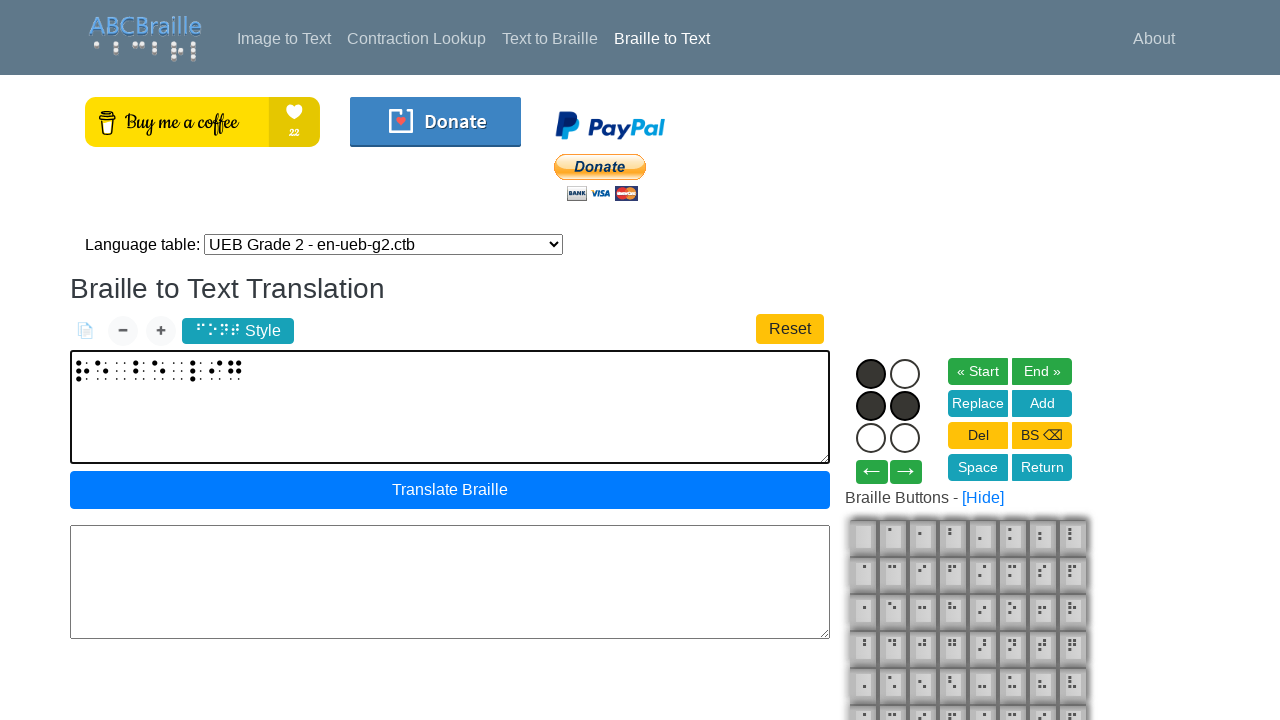

Clicked 'Add' button to add completed braille cell at (1042, 403) on #btn_add
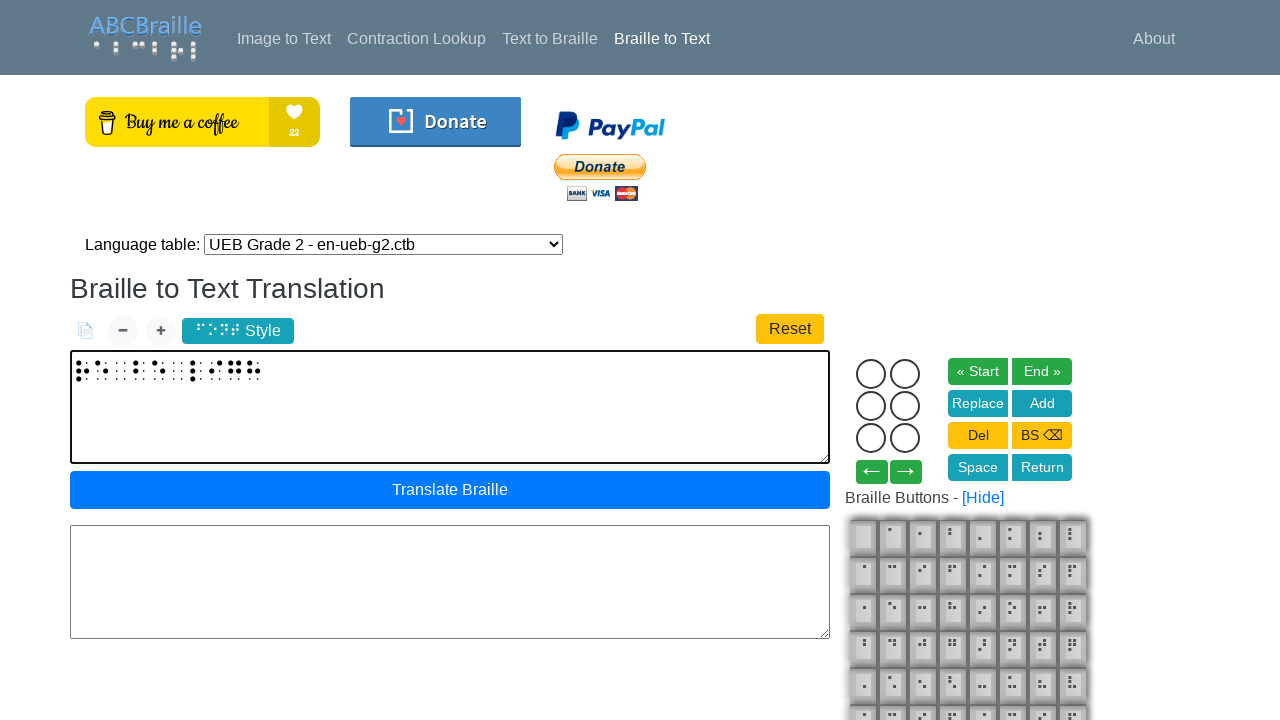

Clicked 'Translate Braille' button at (450, 490) on #inputtextform .btn.btn-primary.btn-block
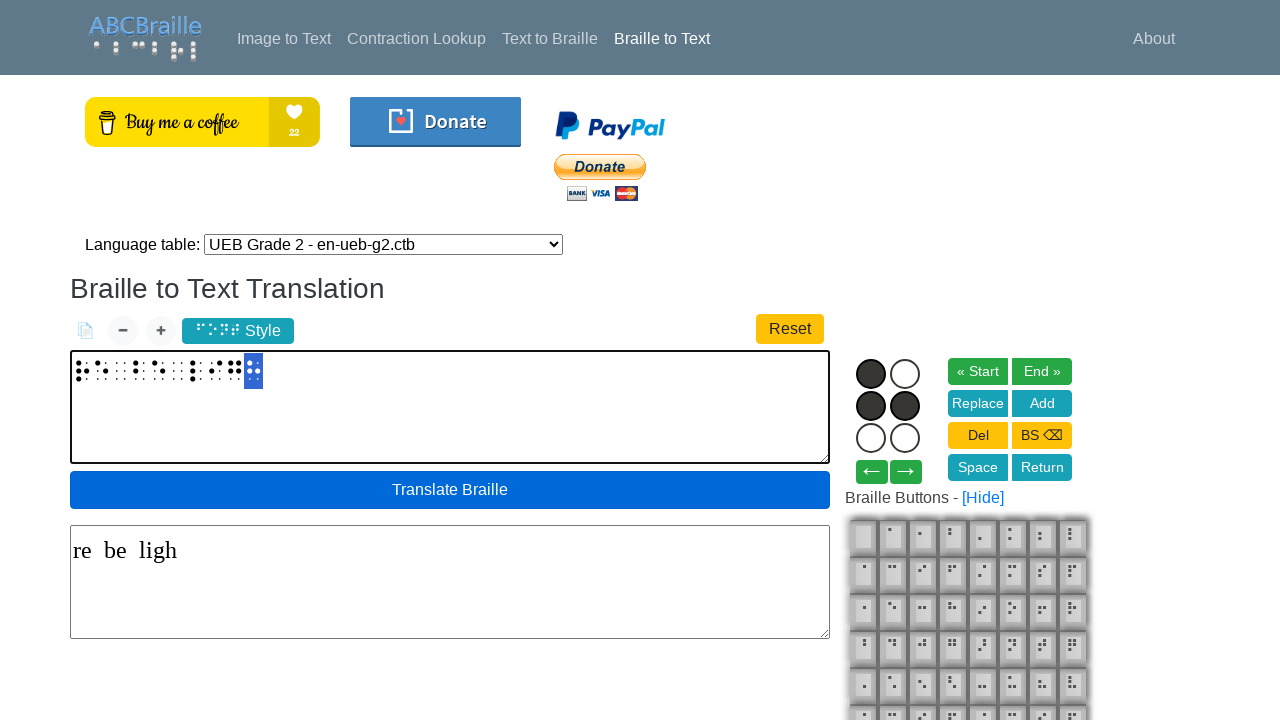

Translation output appeared on page
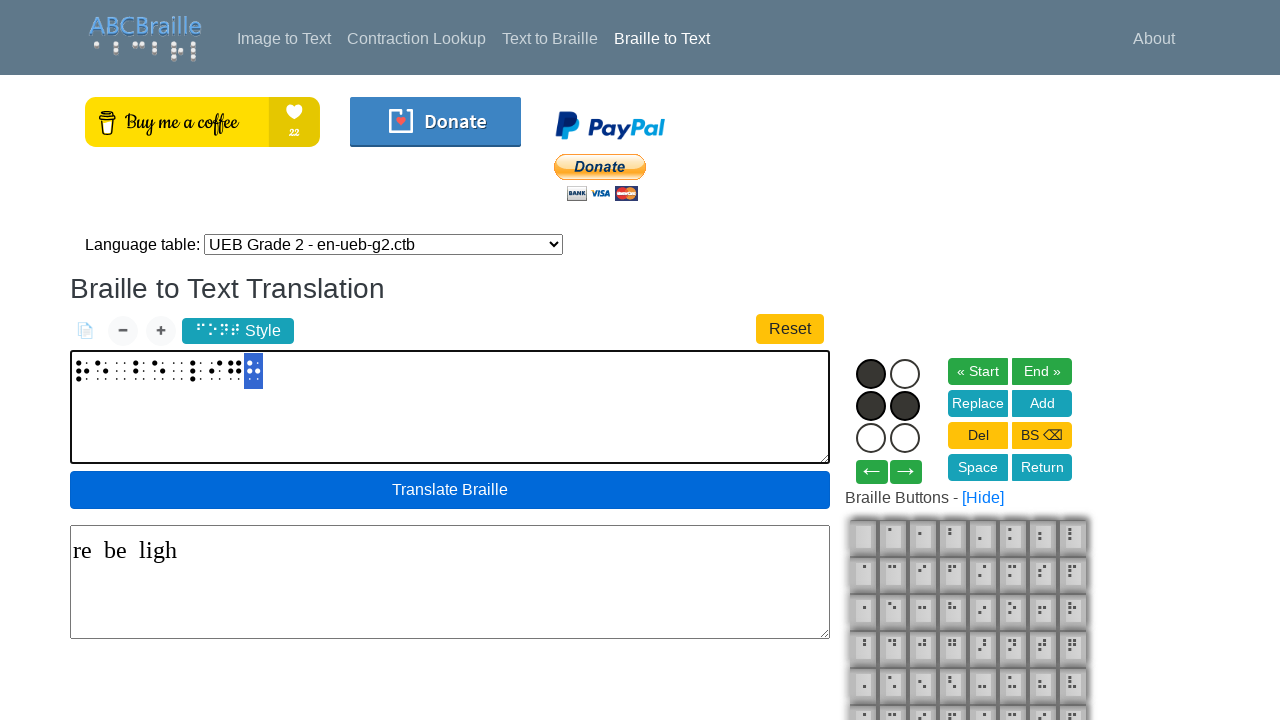

Located translation output element
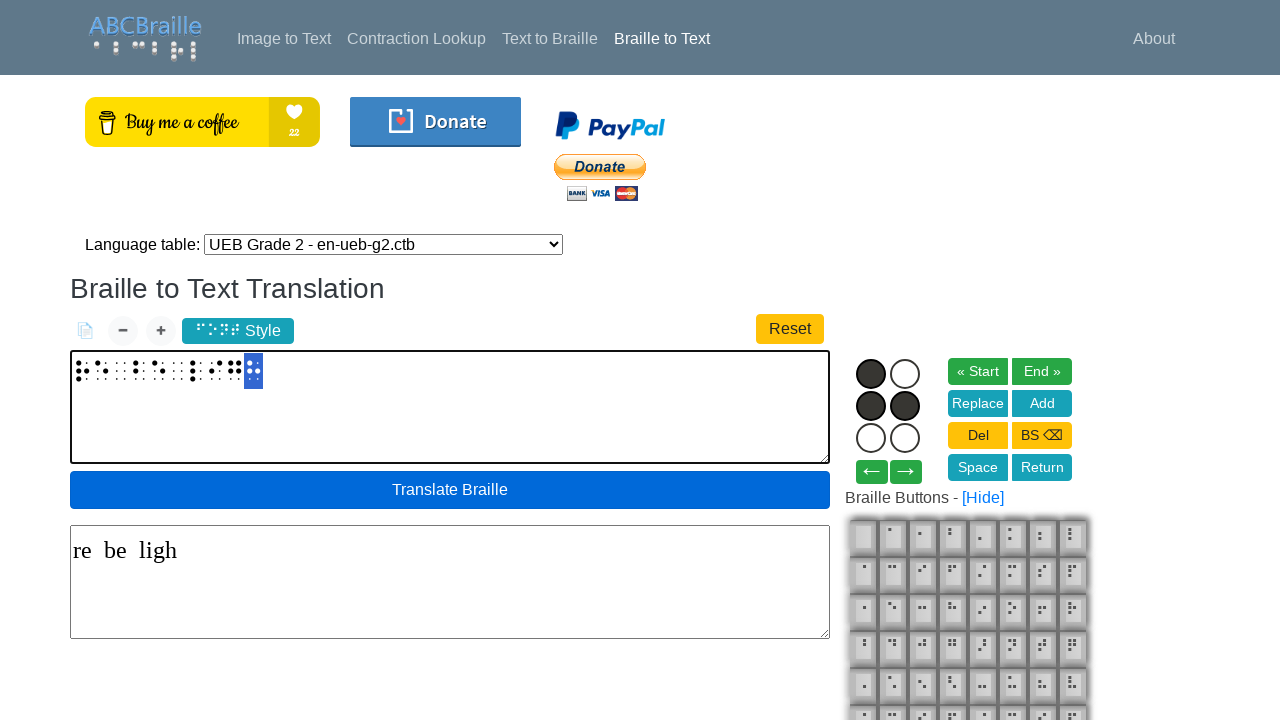

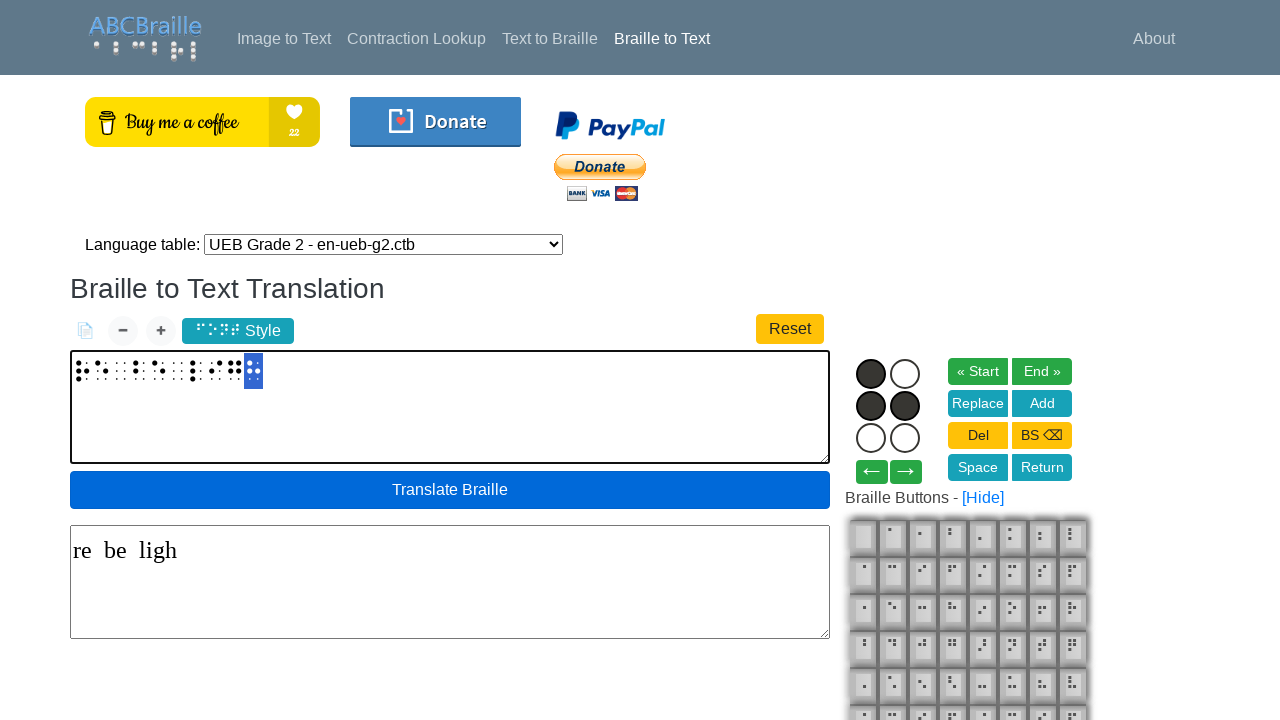